Tests completing and submitting a practice form on demoqa.com, filling in personal details like name, email, gender, phone number, date of birth, subjects, hobbies, address, and state/city selections, then verifying the submitted data appears in a confirmation table.

Starting URL: https://demoqa.com/automation-practice-form

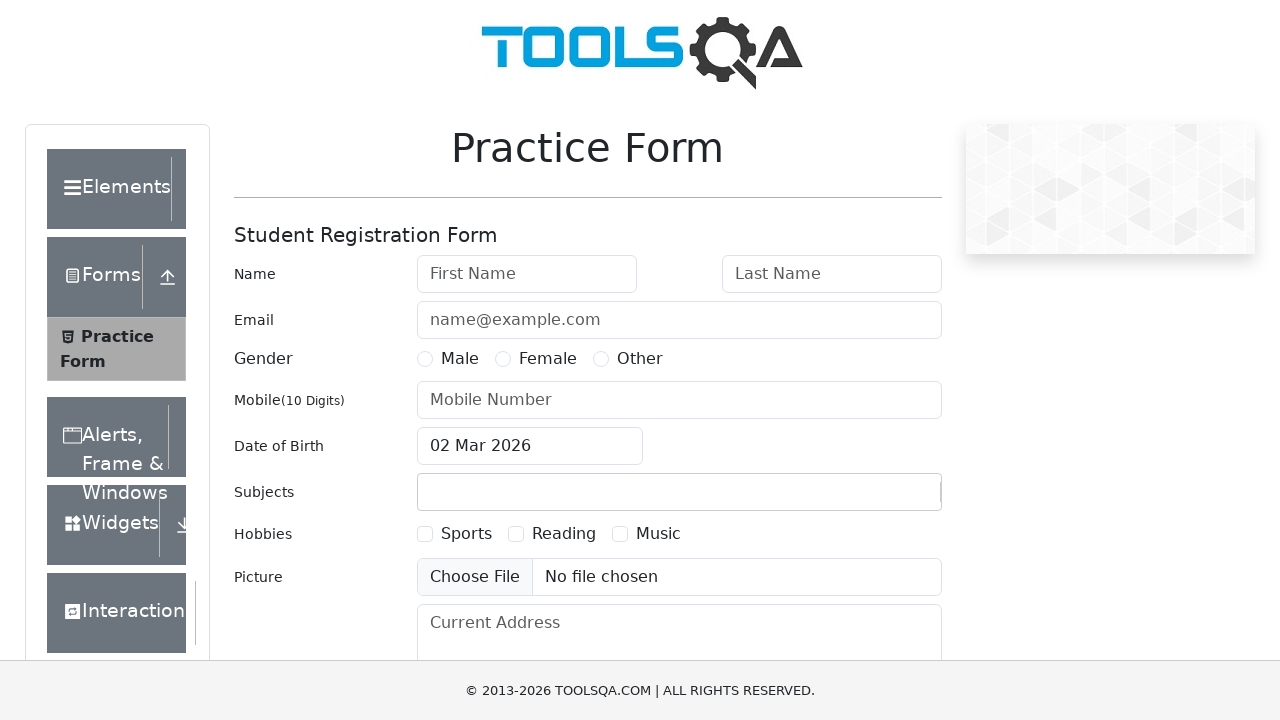

Filled first name field with 'Fedor' on #firstName
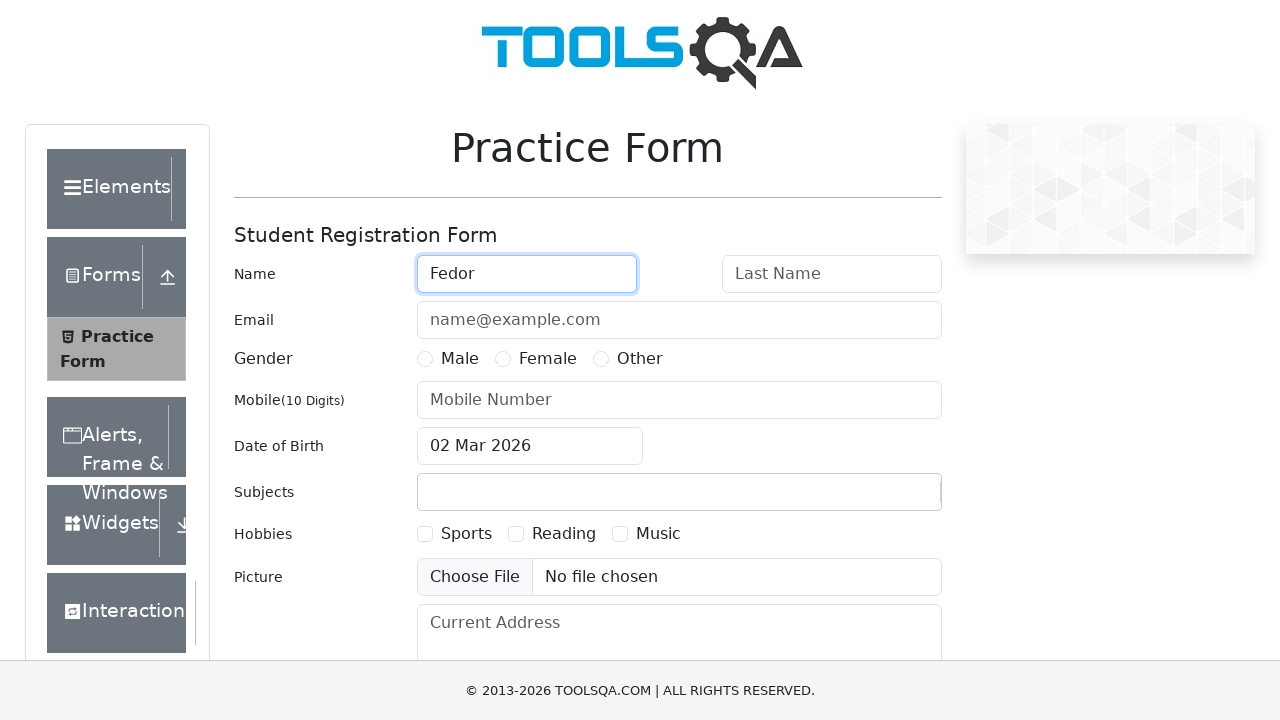

Filled last name field with 'Bubnov' on #lastName
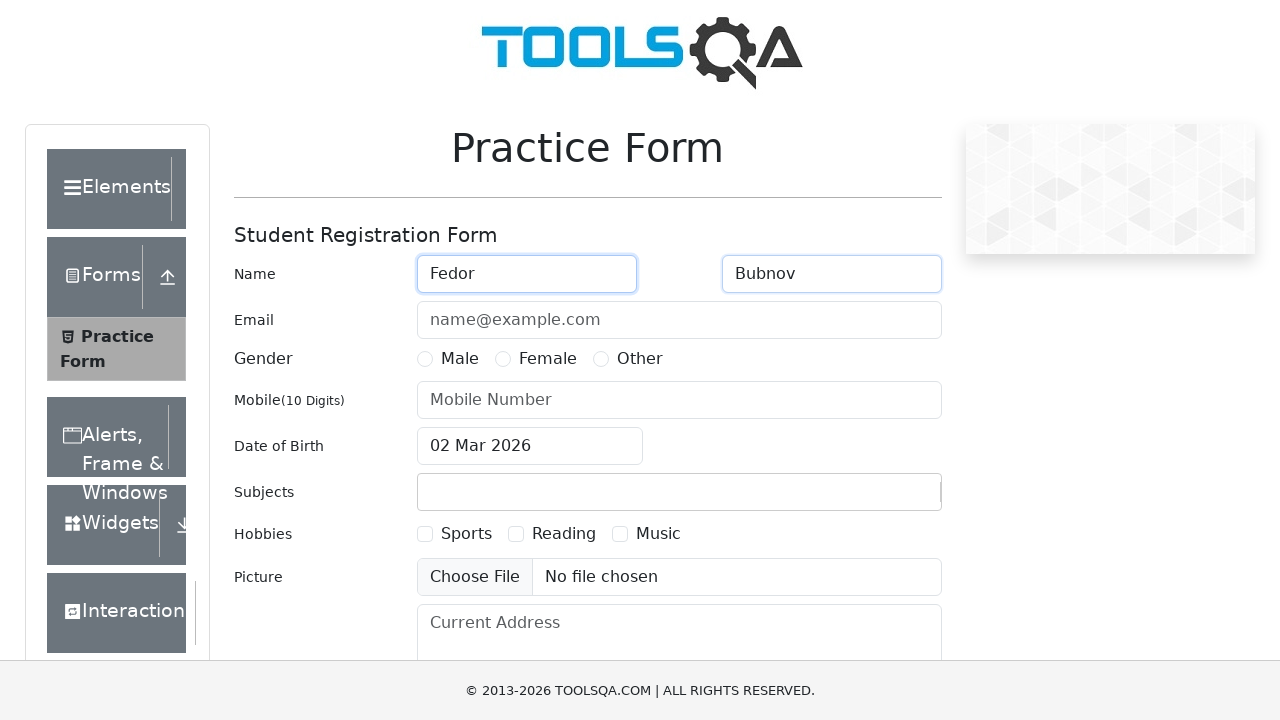

Filled email field with 'fedor.bubnov_test@gmail.com' on #userEmail
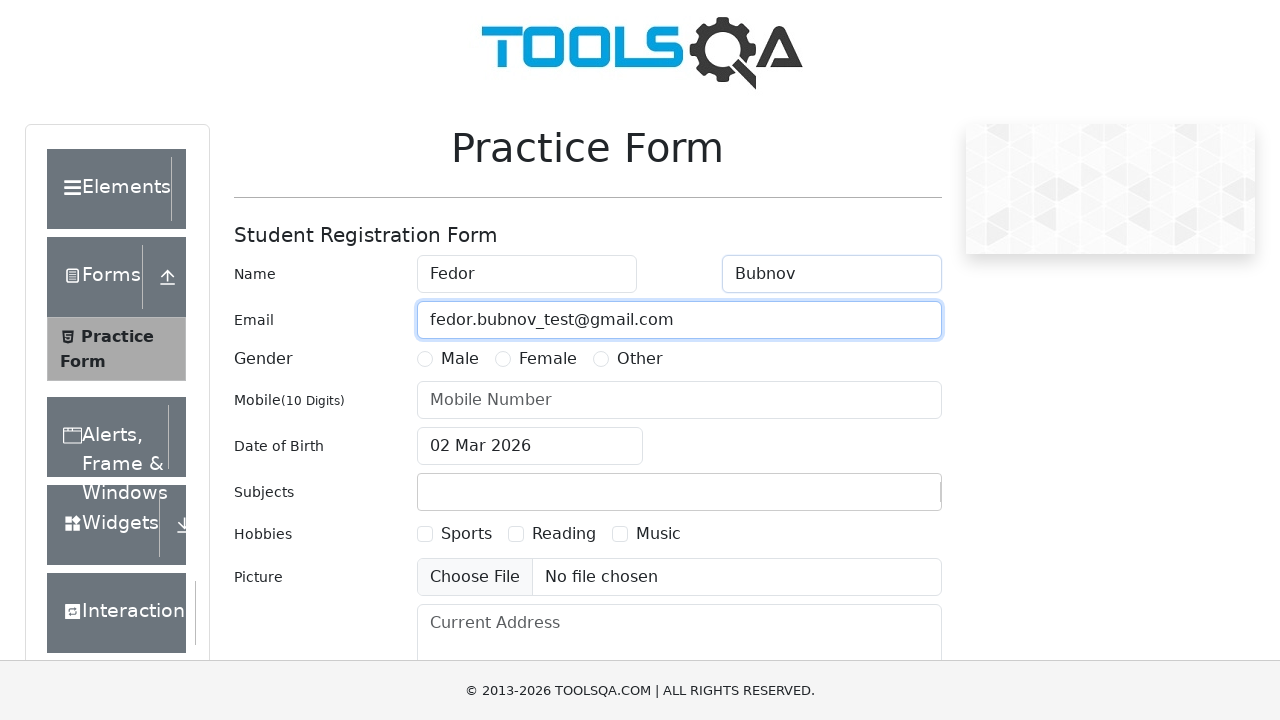

Selected Male gender at (460, 359) on label[for="gender-radio-1"]
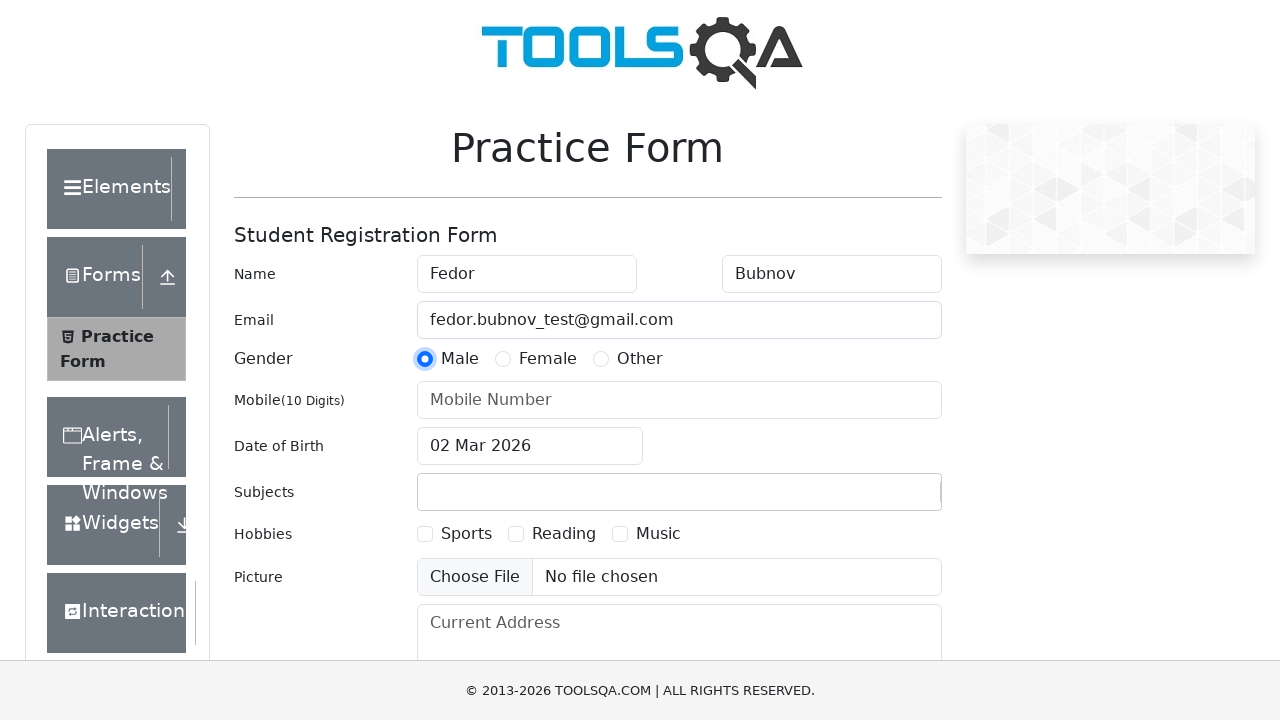

Filled phone number field with '9990006666' on #userNumber
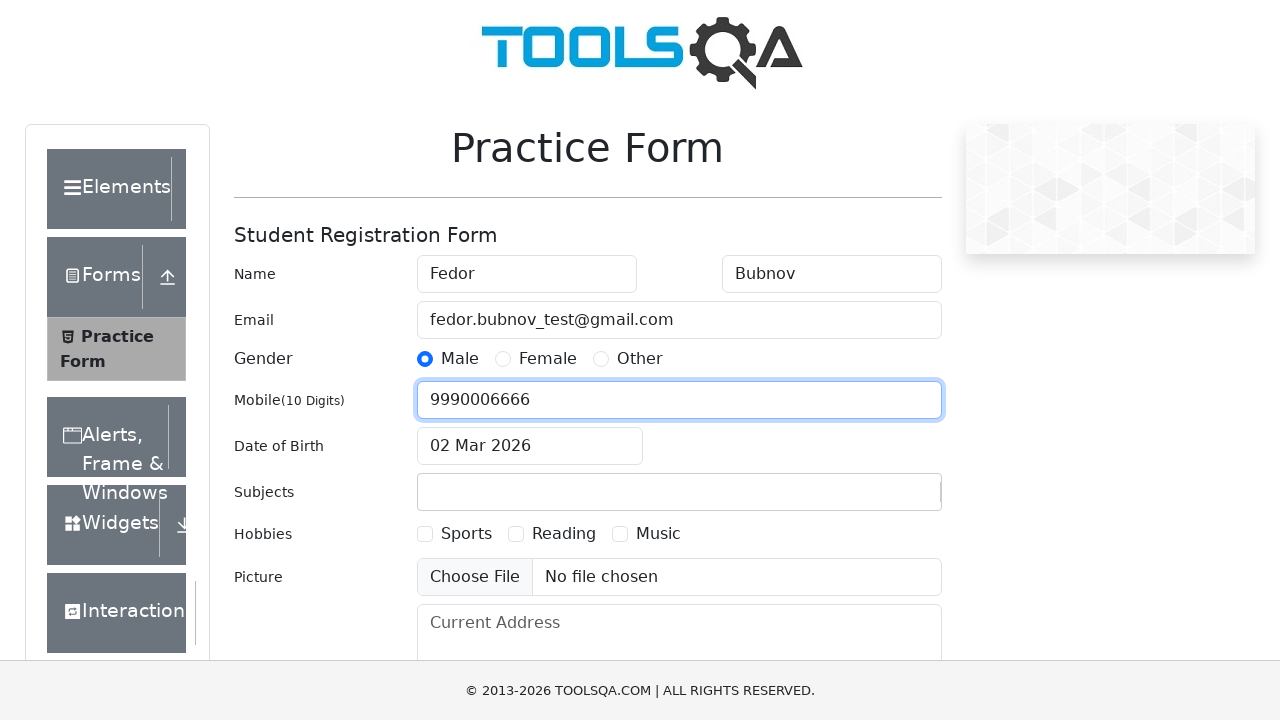

Clicked date of birth input field at (530, 446) on #dateOfBirthInput
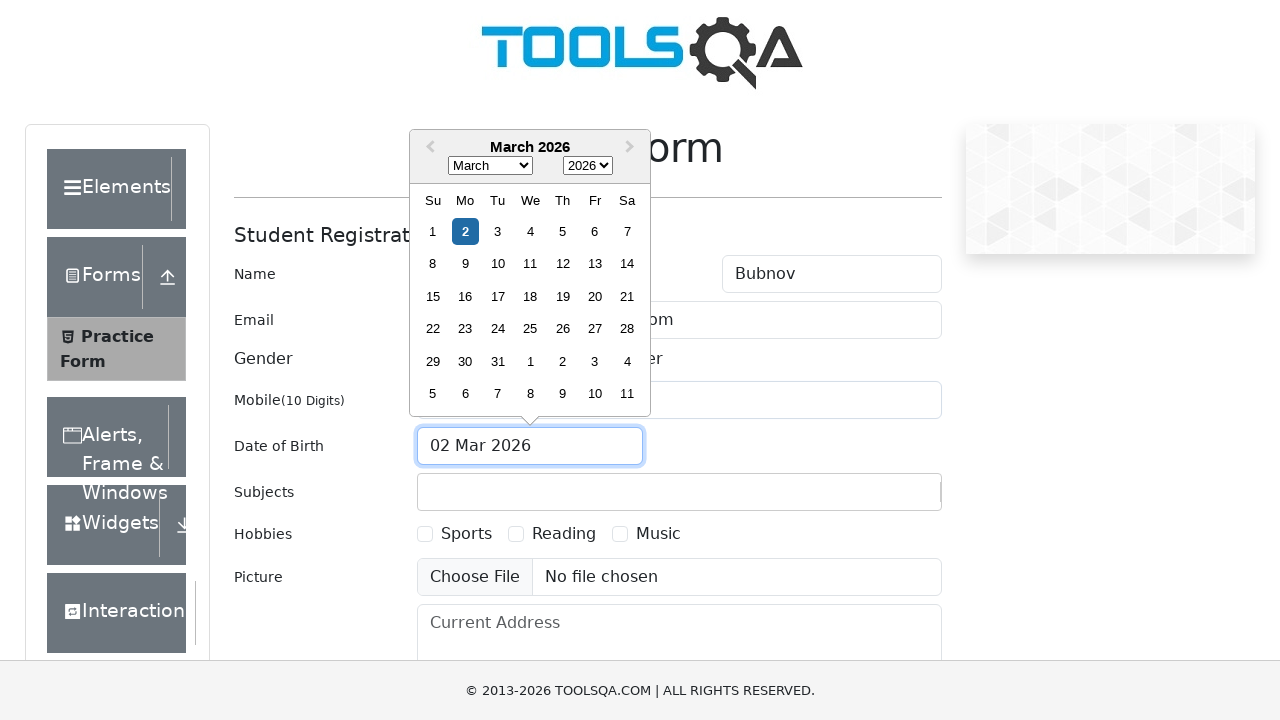

Selected July from month dropdown on .react-datepicker__month-select
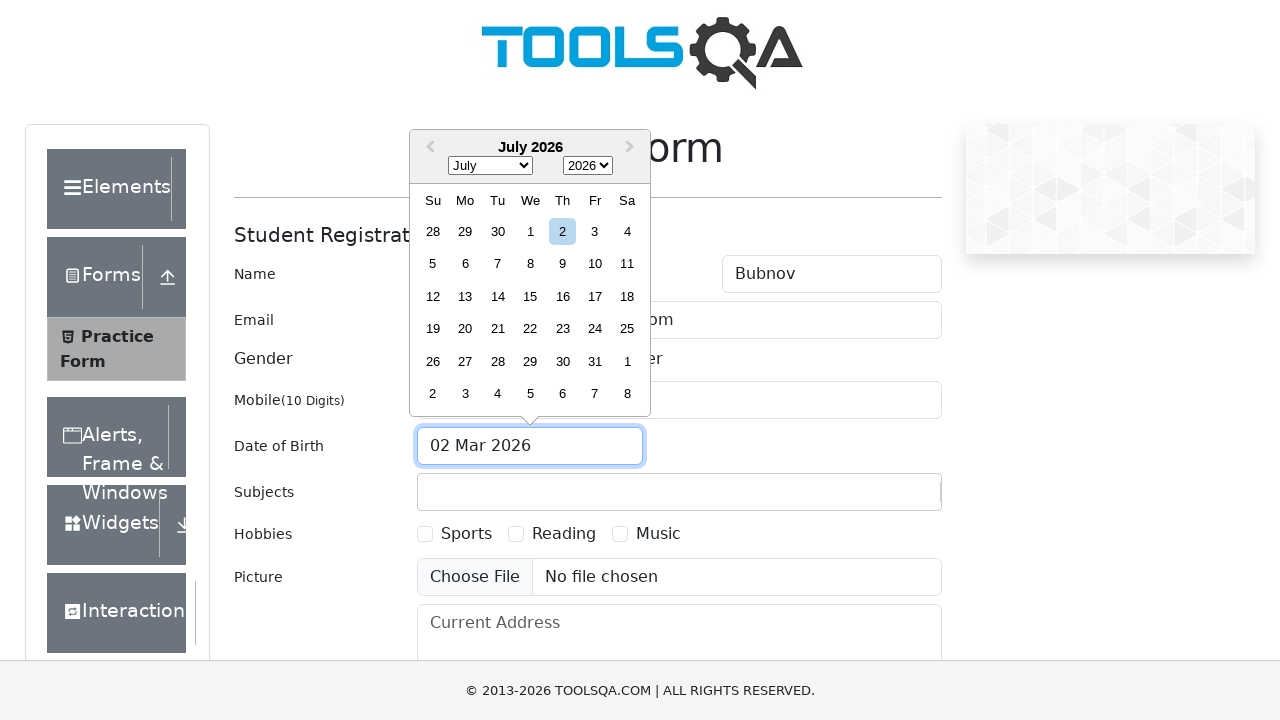

Selected 1997 from year dropdown on .react-datepicker__year-select
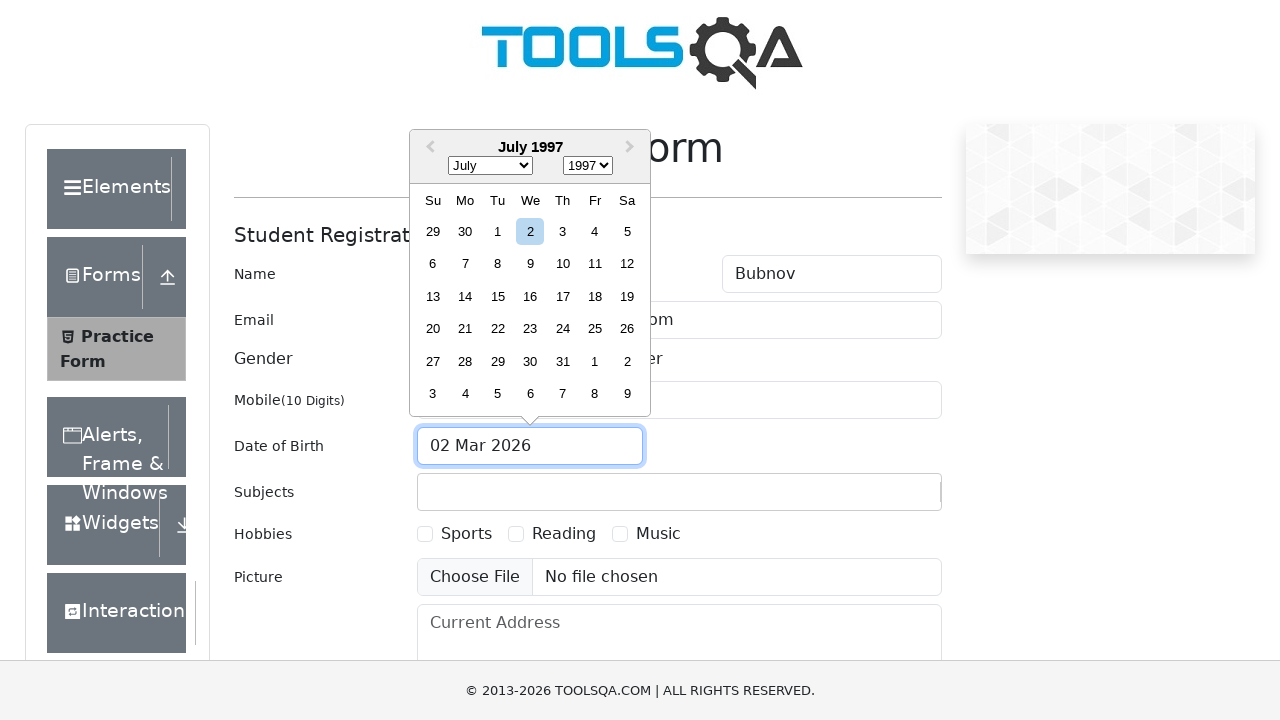

Selected day 3 from date picker at (562, 231) on .react-datepicker__day--003:not(.react-datepicker__day--outside-month)
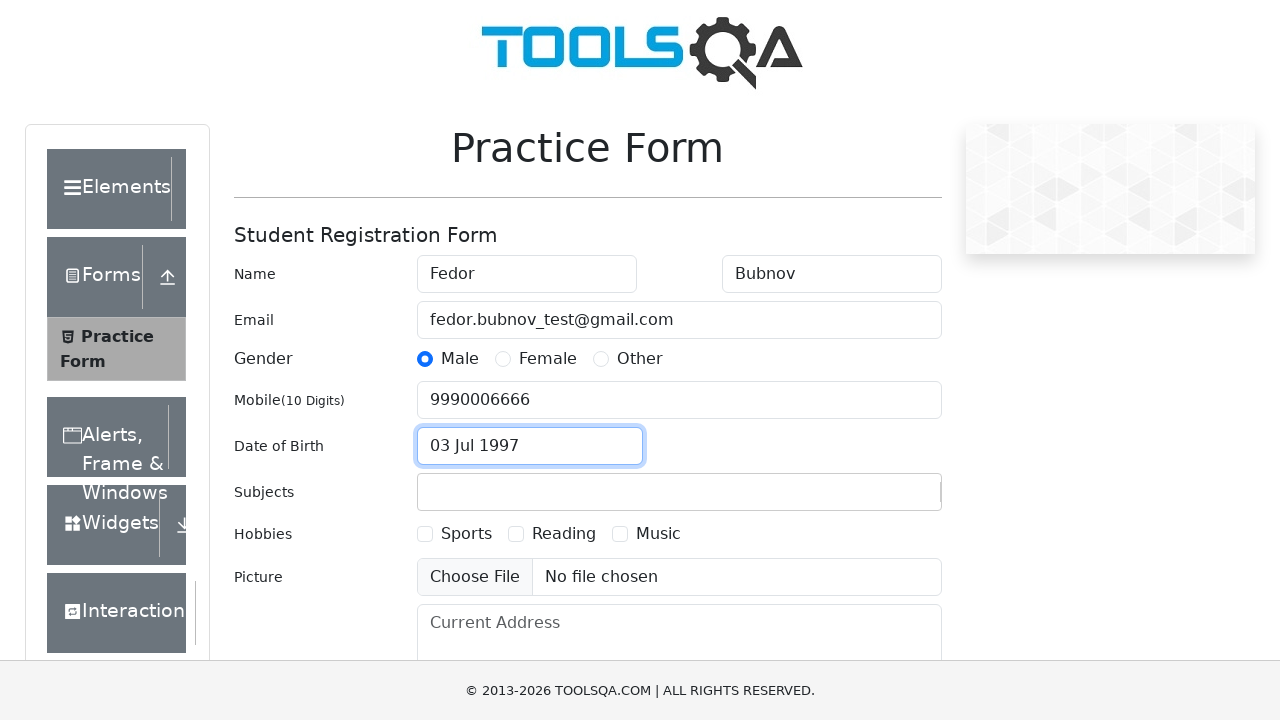

Entered 'biology' in subjects field on #subjectsInput
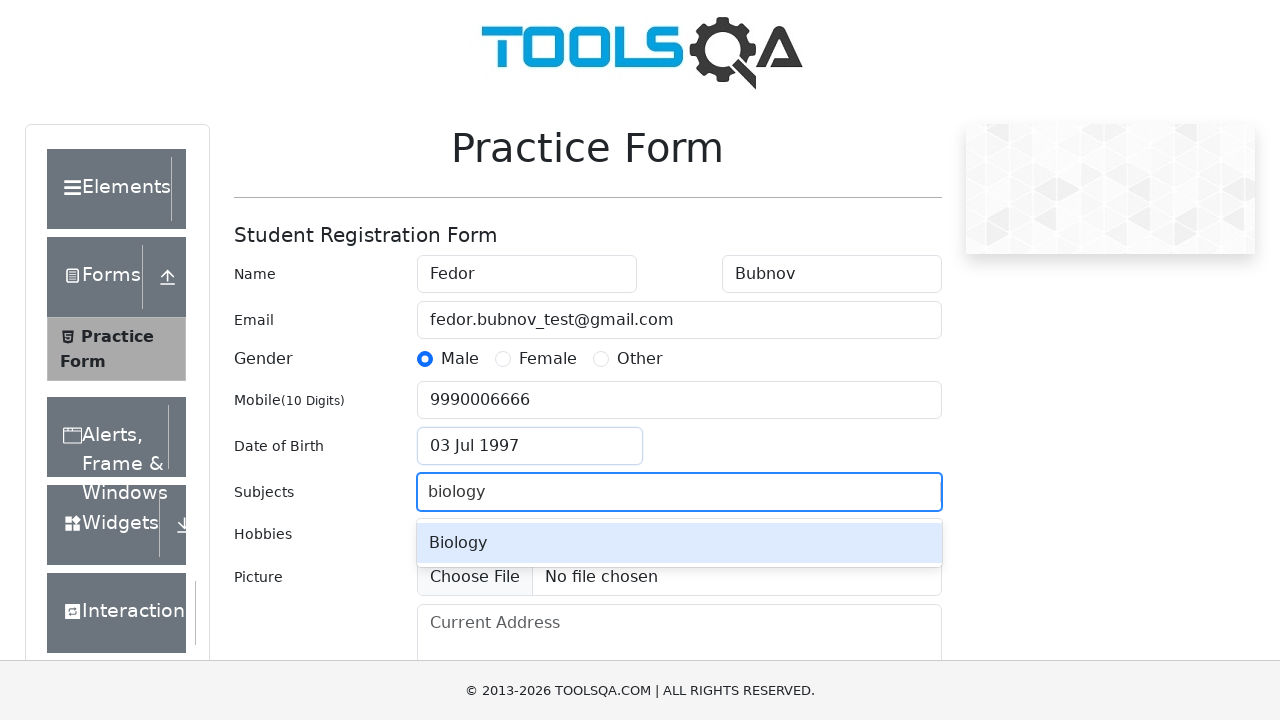

Pressed Enter to add biology subject on #subjectsInput
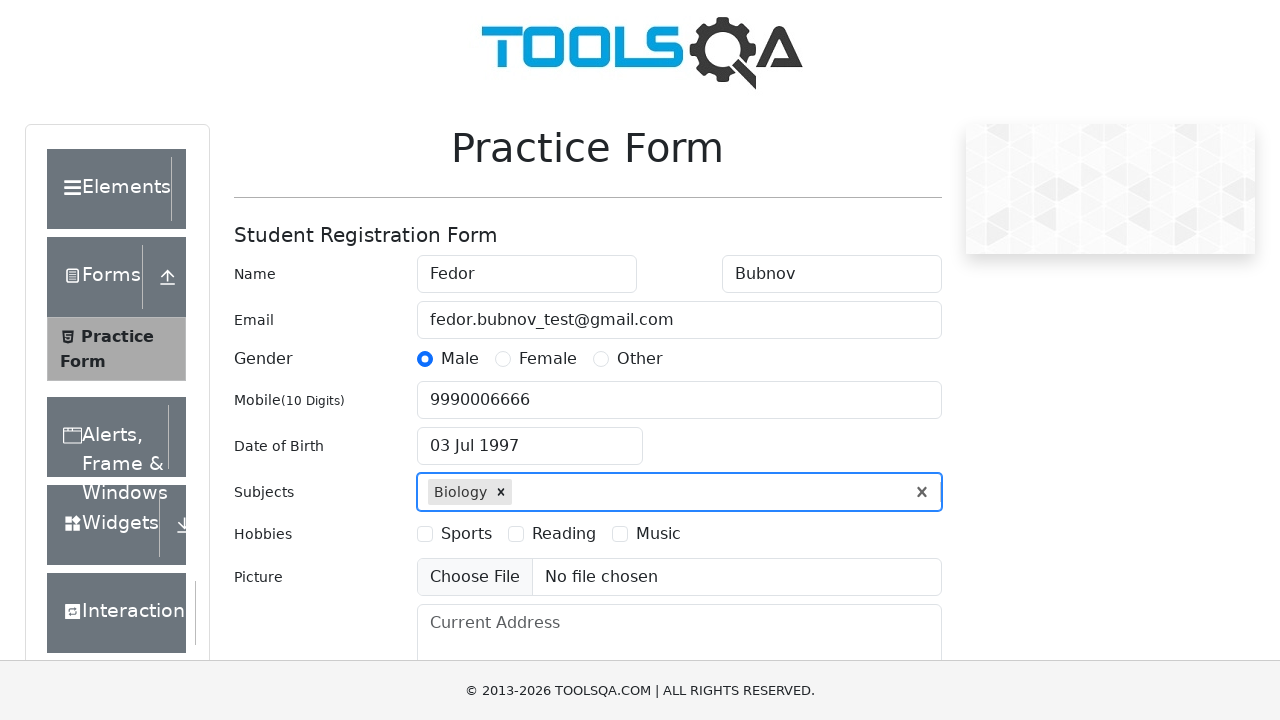

Entered 'chem' in subjects field on #subjectsInput
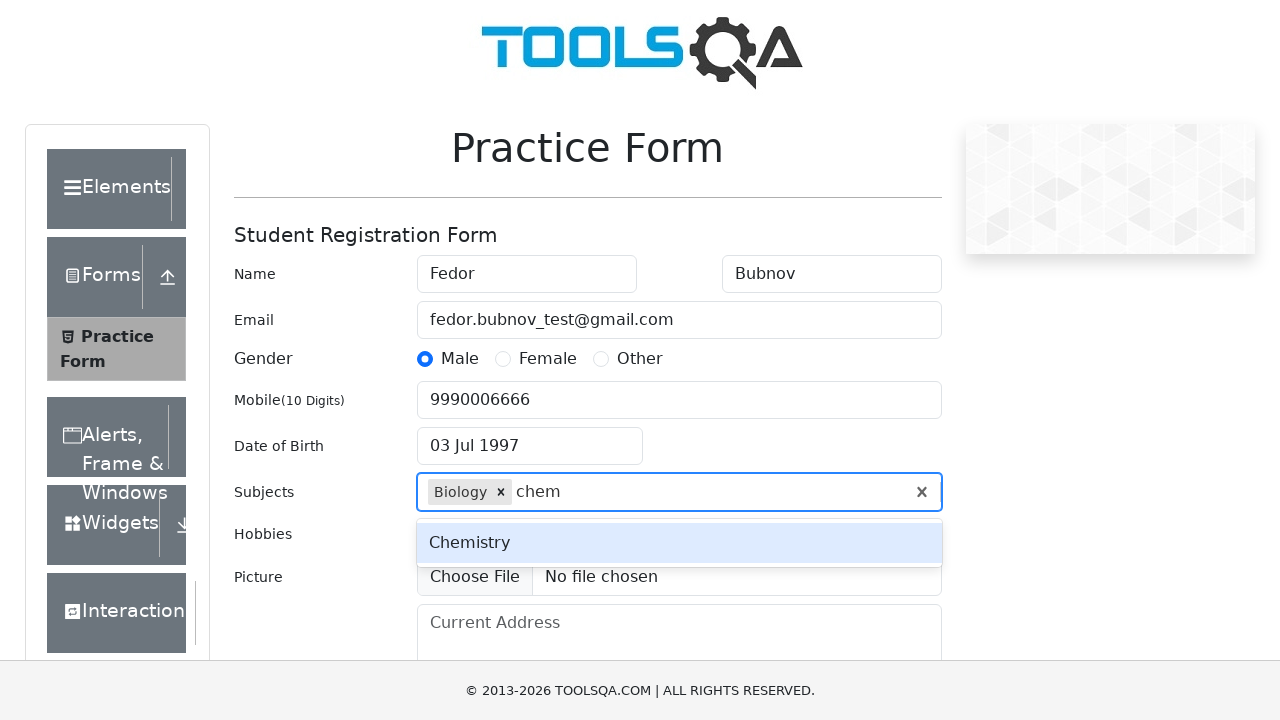

Pressed Enter to add chemistry subject on #subjectsInput
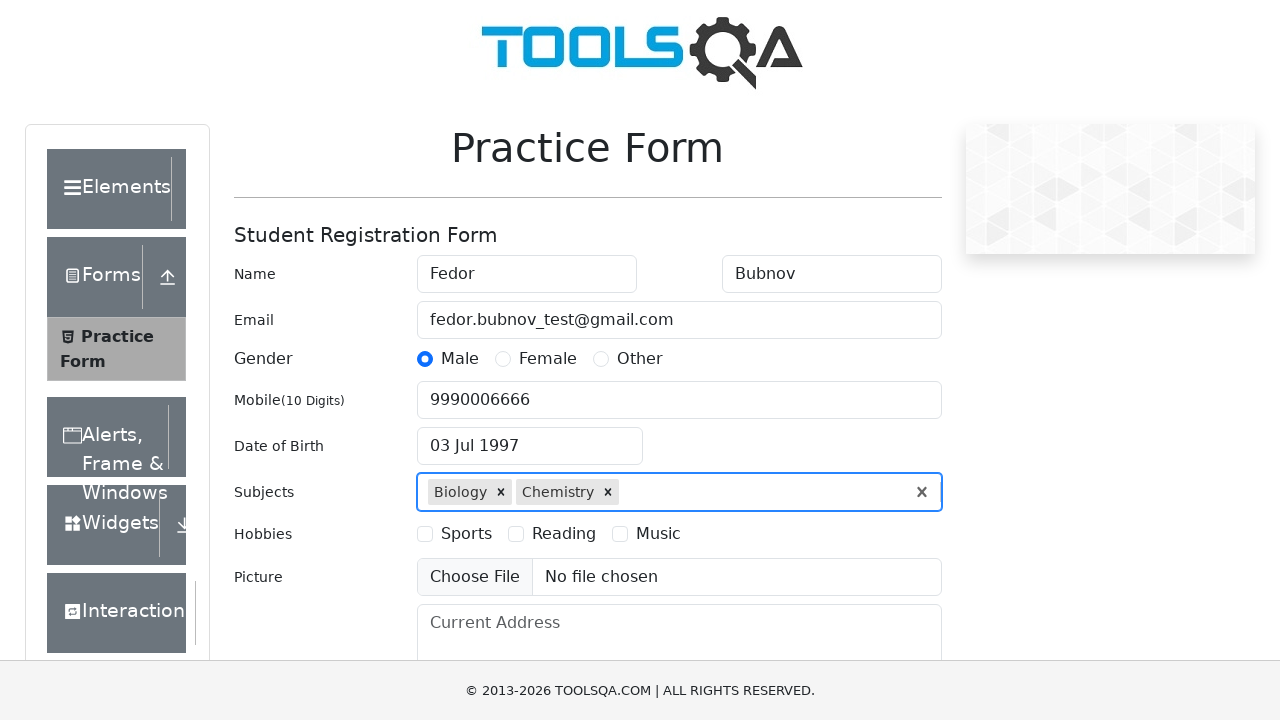

Selected Sports hobby at (466, 534) on label[for="hobbies-checkbox-1"]
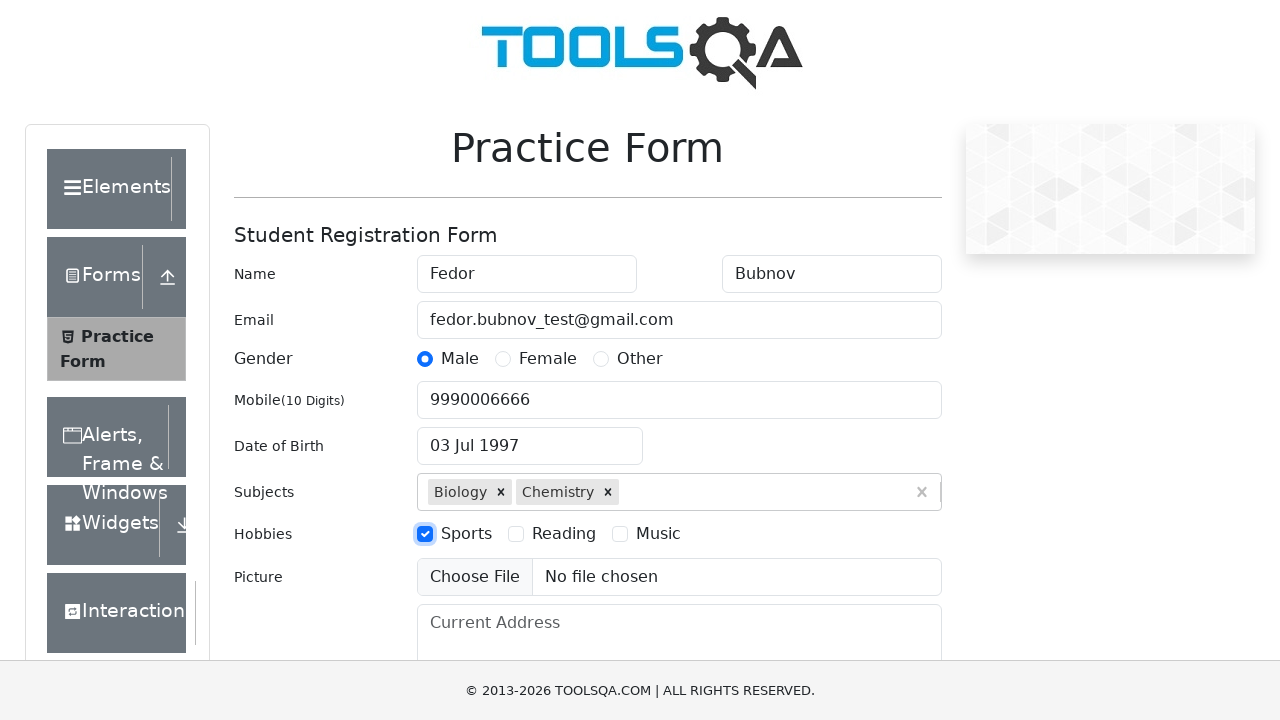

Selected Music hobby at (658, 534) on label[for="hobbies-checkbox-3"]
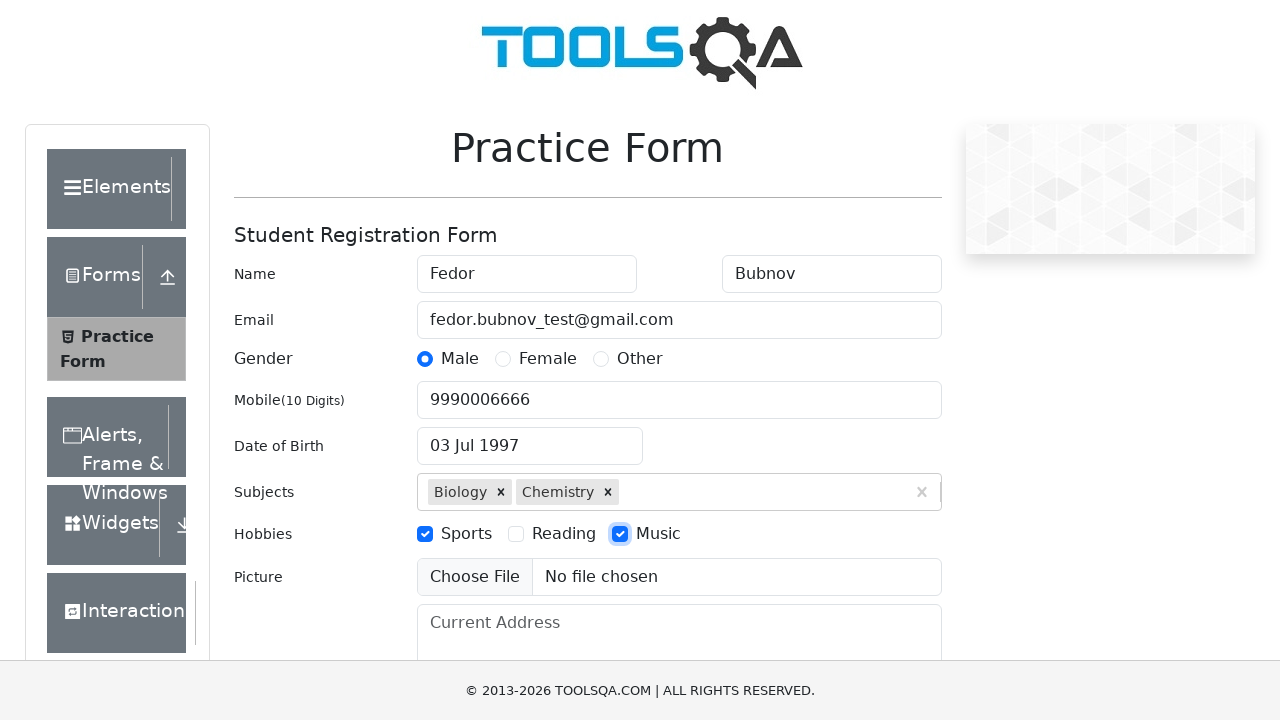

Filled current address with 'Sadovaya, 14' on #currentAddress
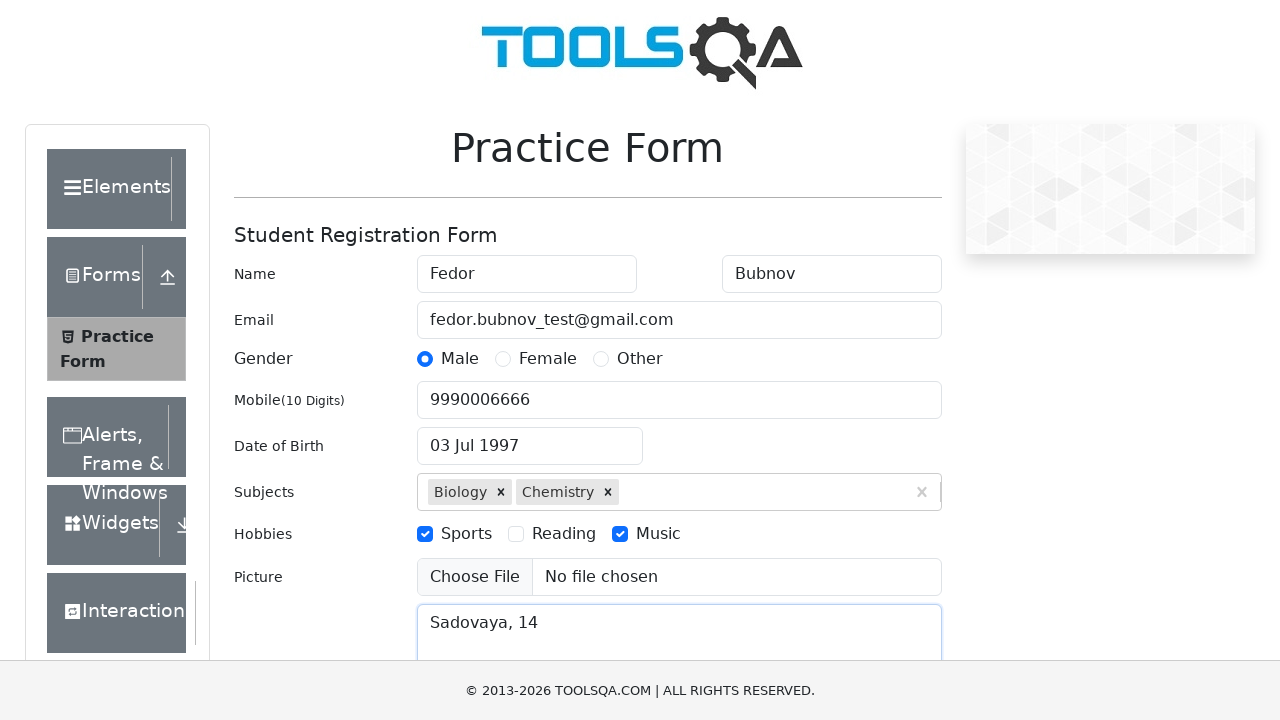

Scrolled state dropdown into view
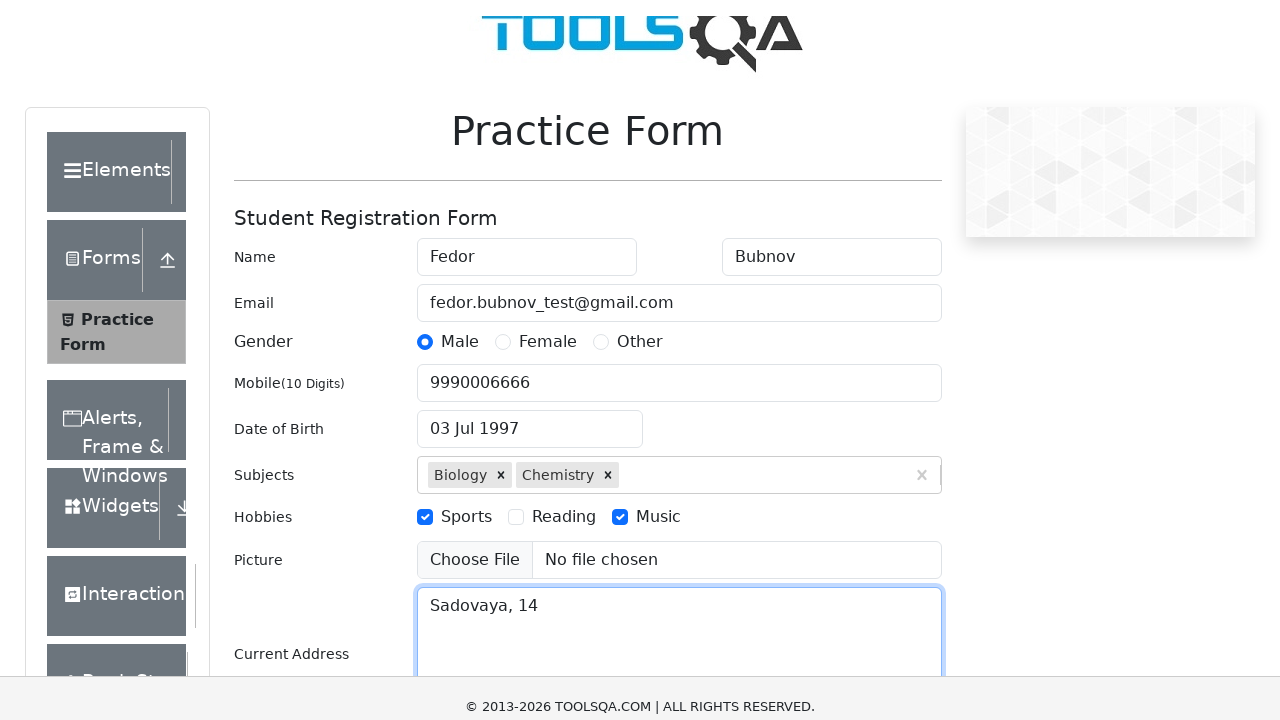

Clicked state dropdown at (527, 437) on #state
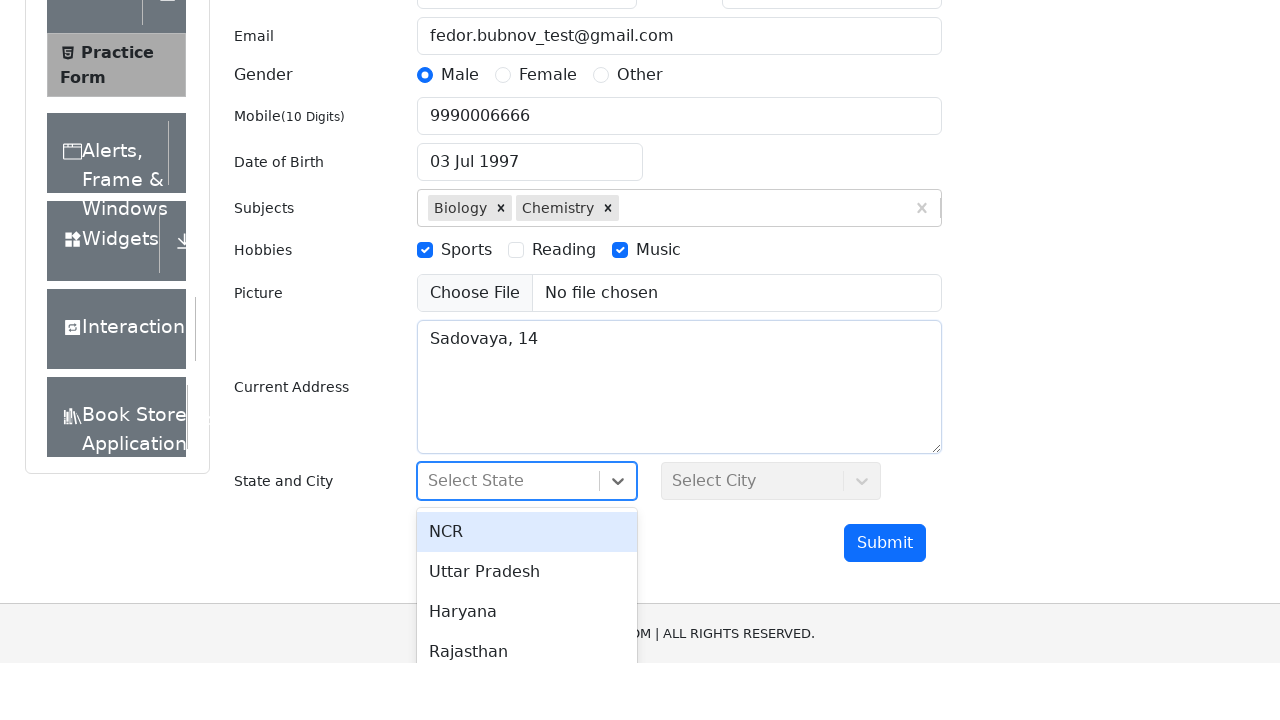

Selected Haryana from state dropdown at (527, 568) on div[id^="react-select-3-option"]:has-text("Haryana")
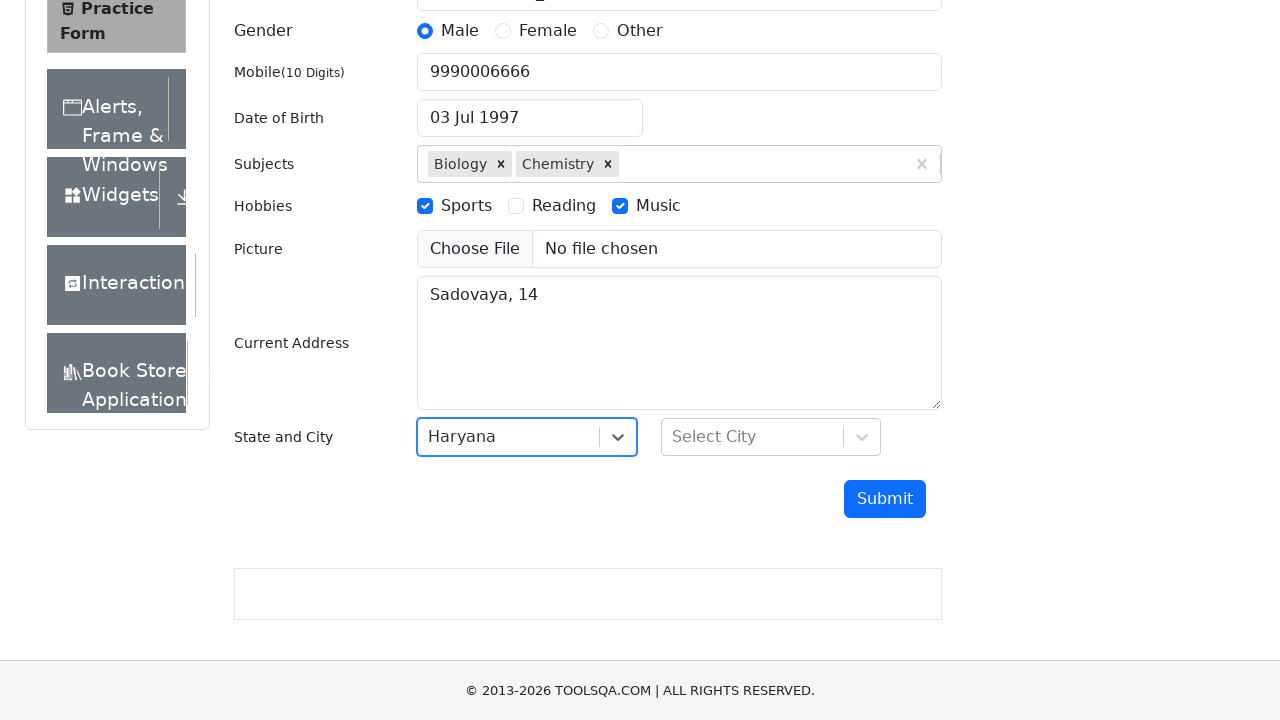

Clicked city dropdown at (771, 437) on #city
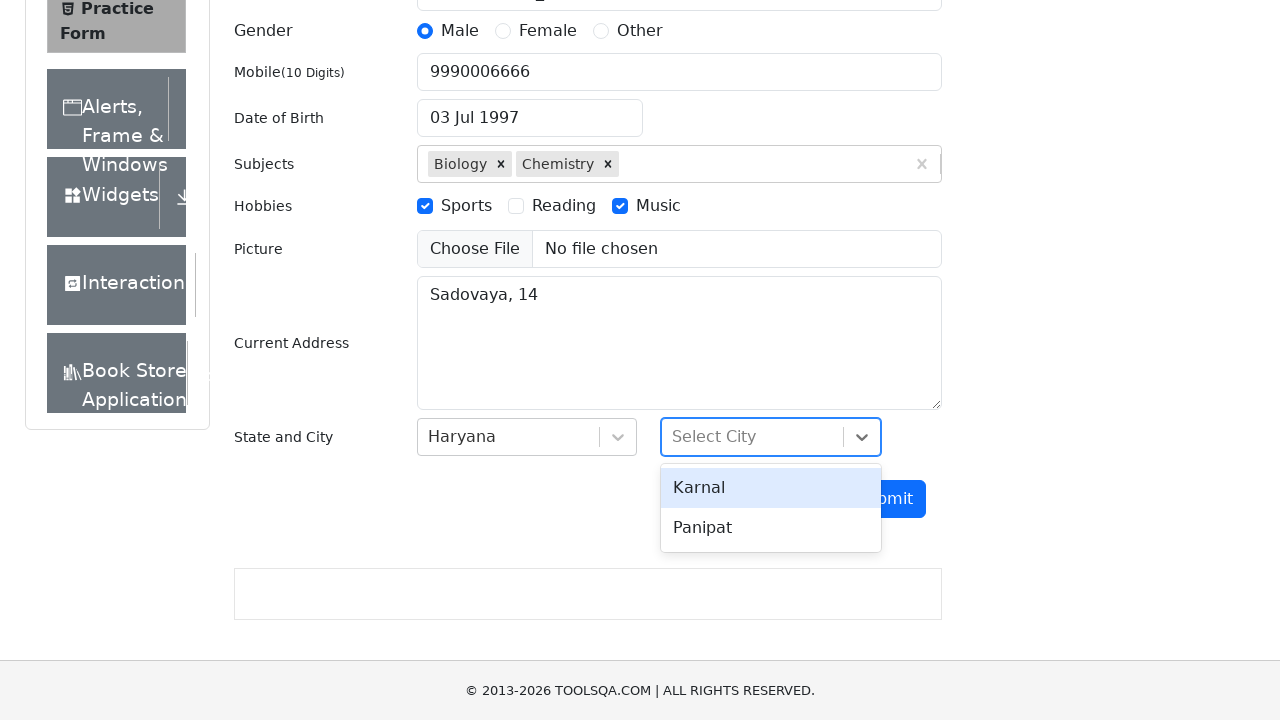

Selected Karnal from city dropdown at (771, 488) on div[id^="react-select-4-option"]:has-text("Karnal")
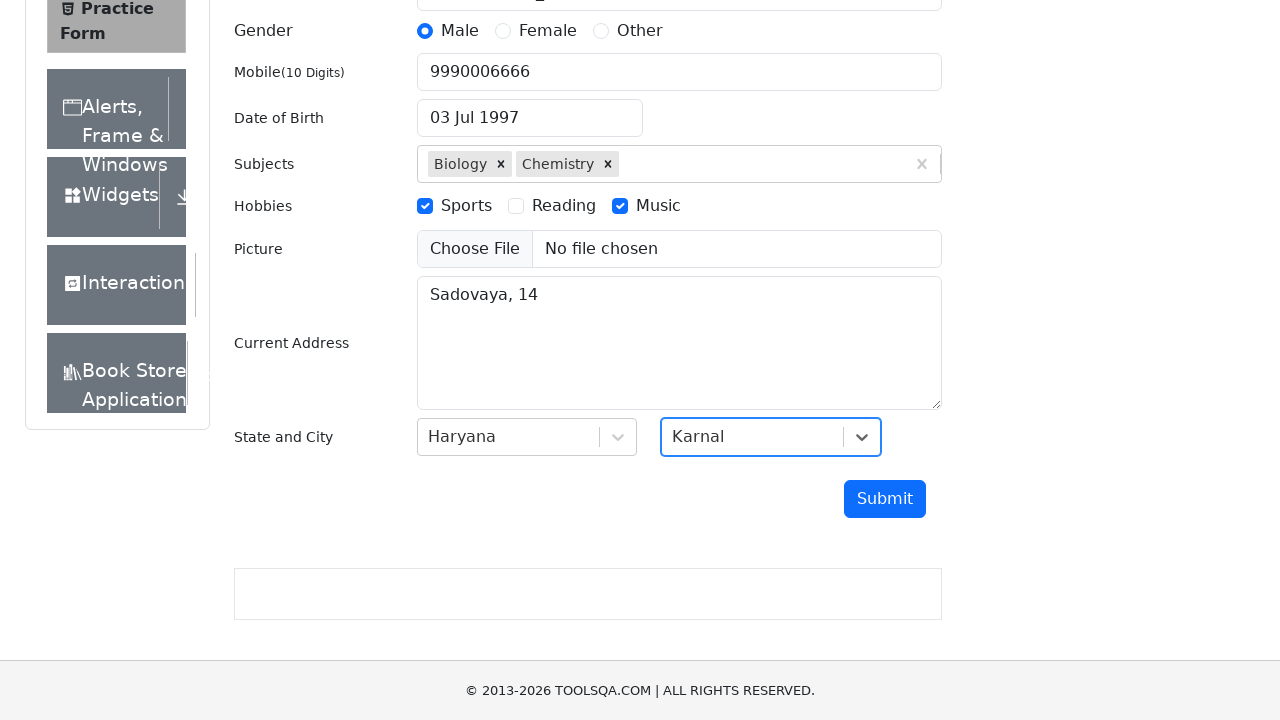

Clicked submit button to submit the form at (885, 499) on #submit
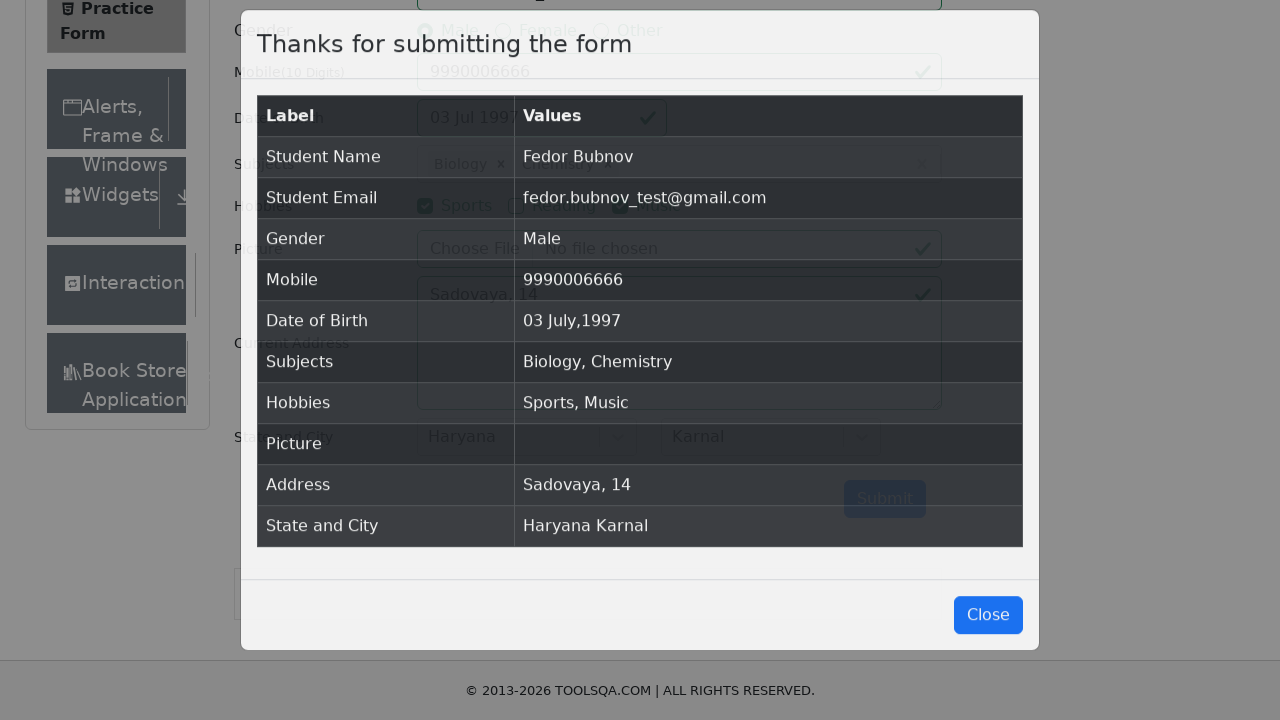

Confirmation table appeared with submitted data
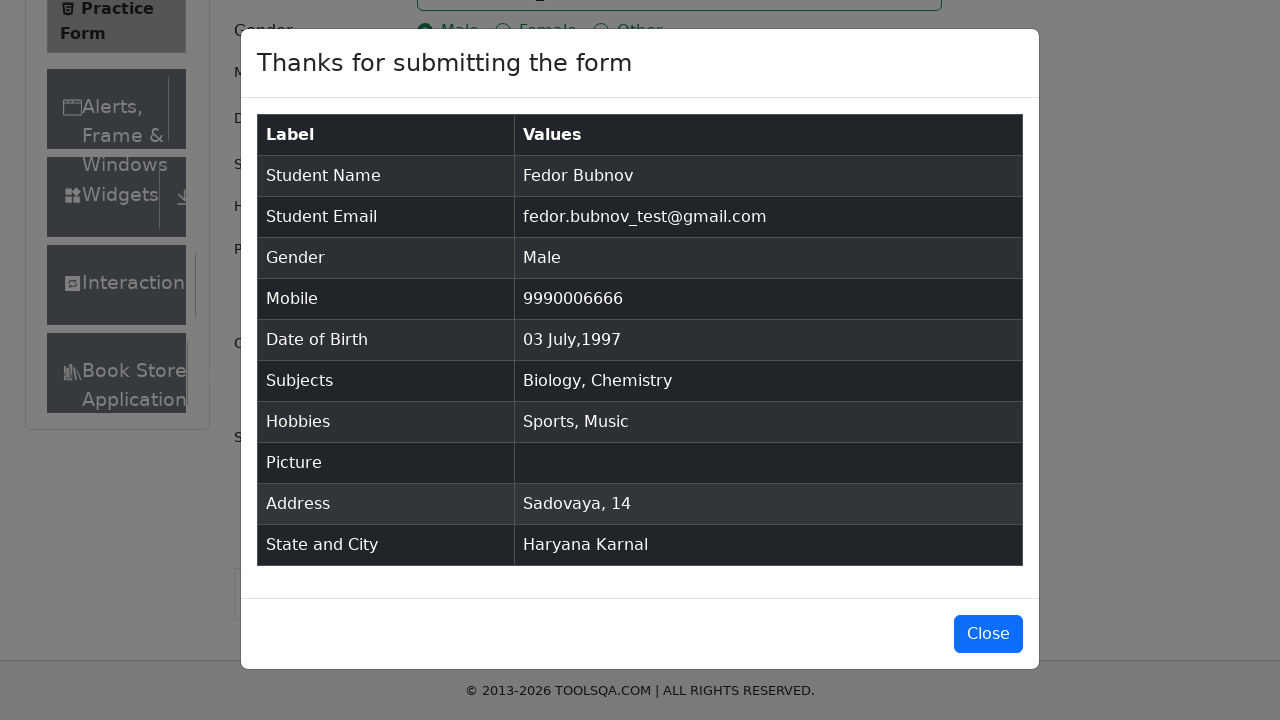

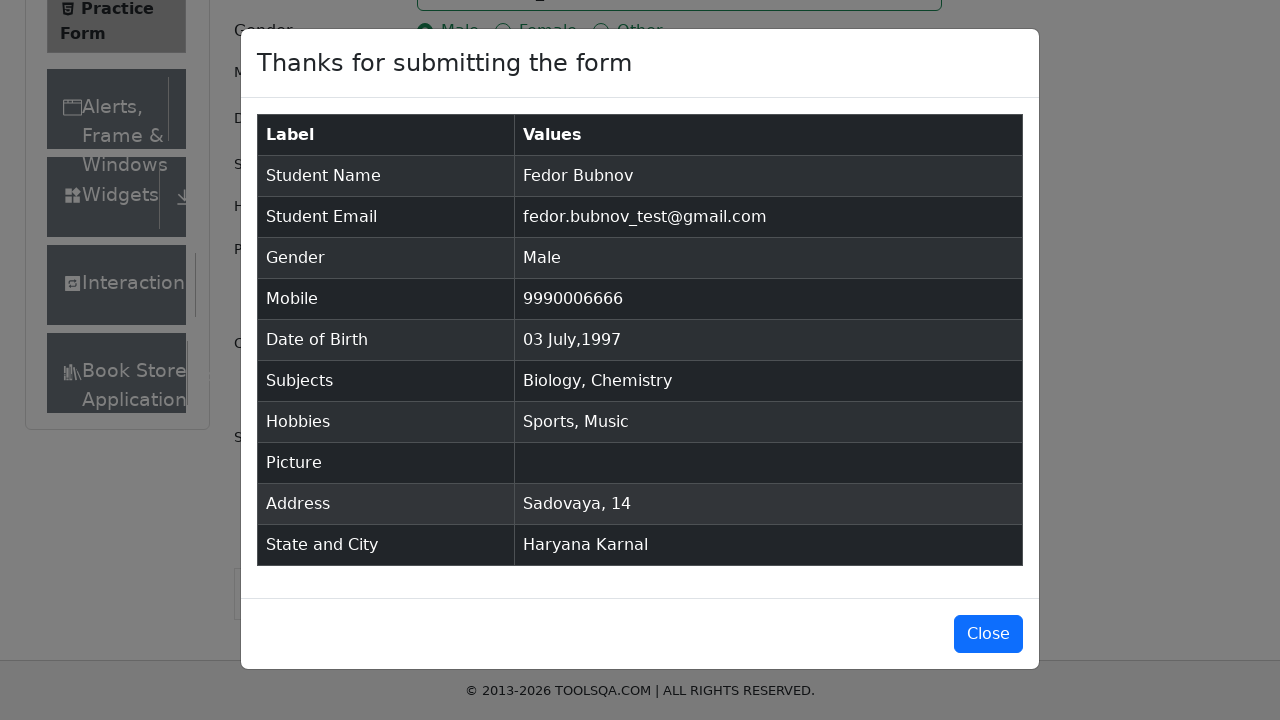